Tests selecting multiple checkboxes on a form by unchecking all checkboxes first, then selecting checkboxes with values 'cb1' and 'cb2'

Starting URL: https://testpages.eviltester.com/styled/basic-html-form-test.html

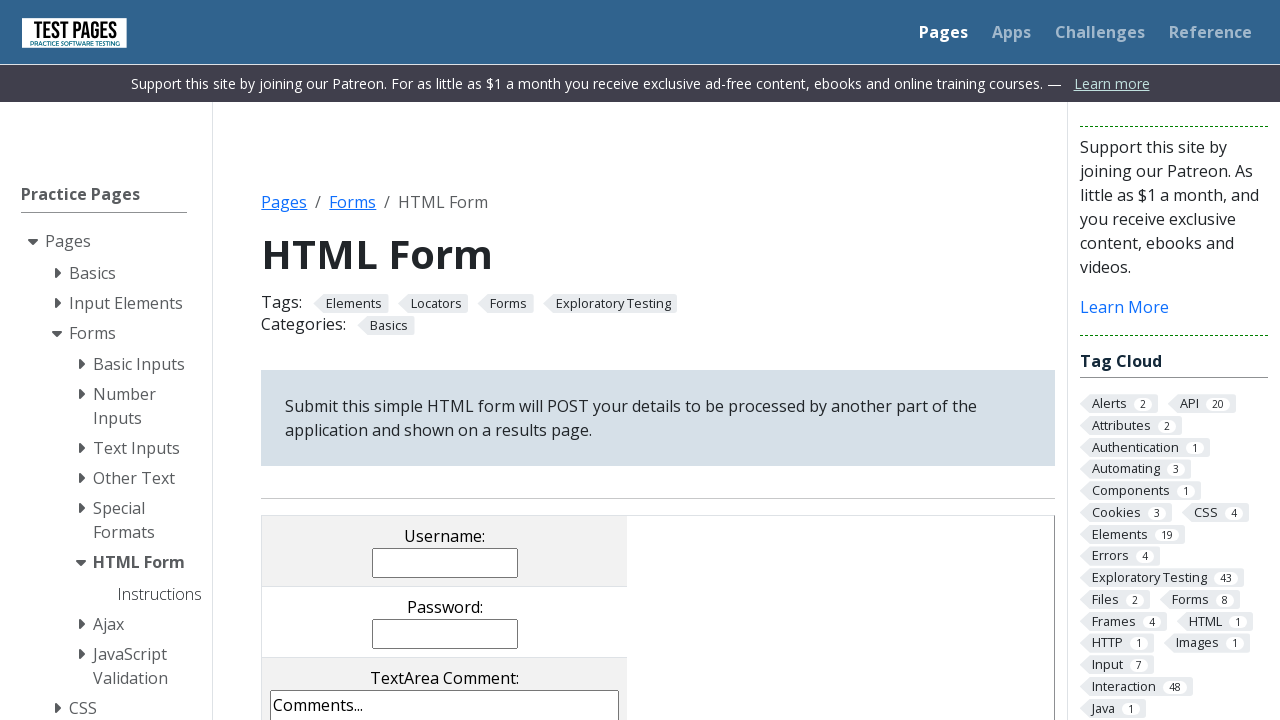

Navigated to basic HTML form test page
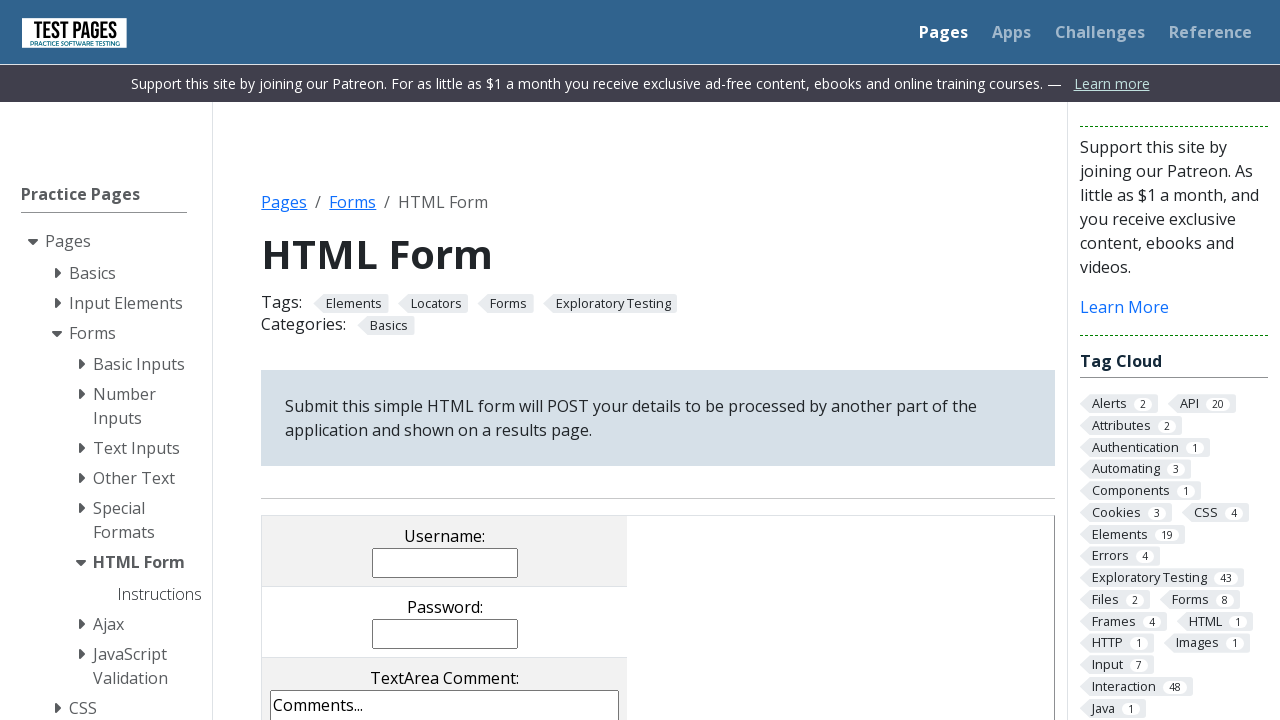

Located all checkboxes with values starting with 'cb'
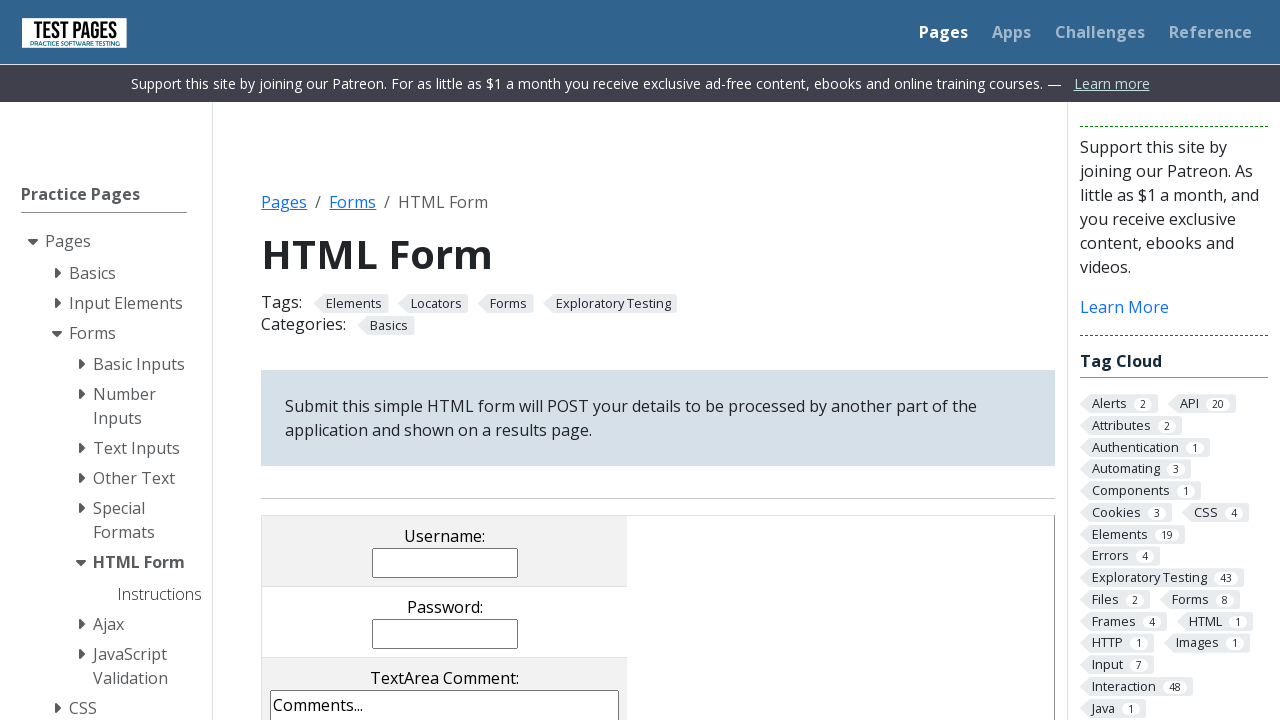

Unchecked checkbox with value 'cb3'
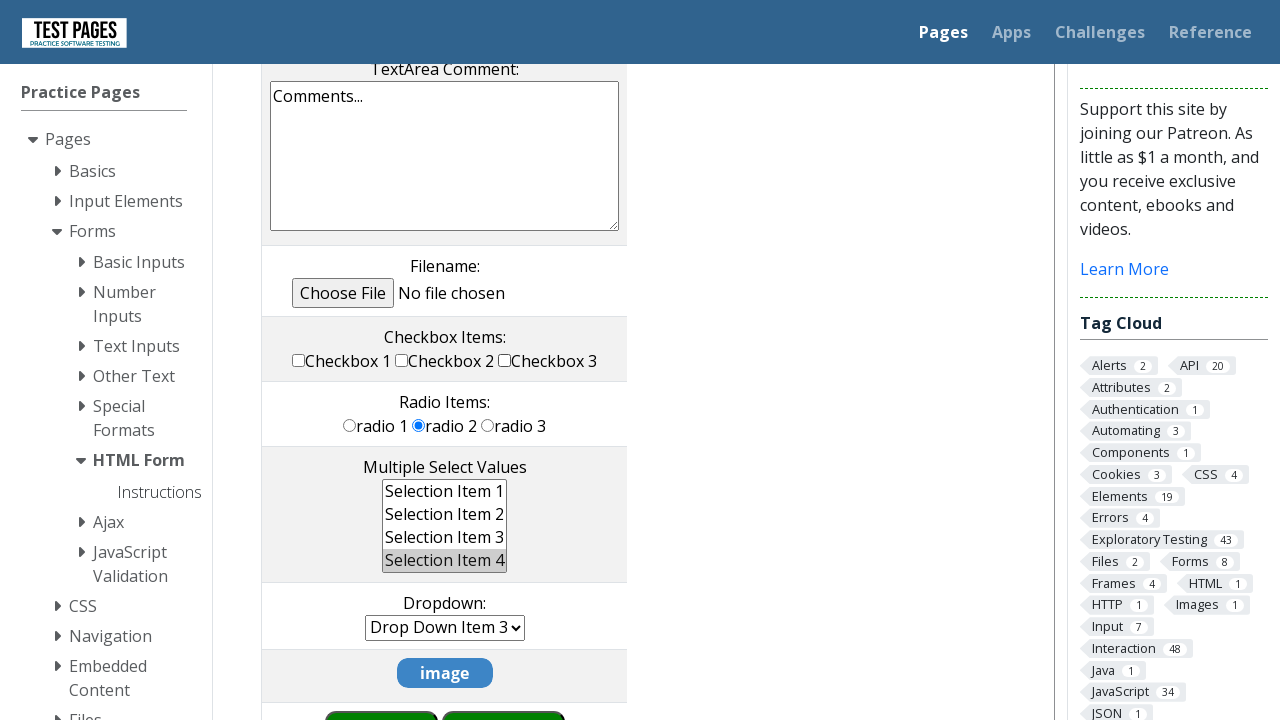

Checked checkbox with value 'cb1'
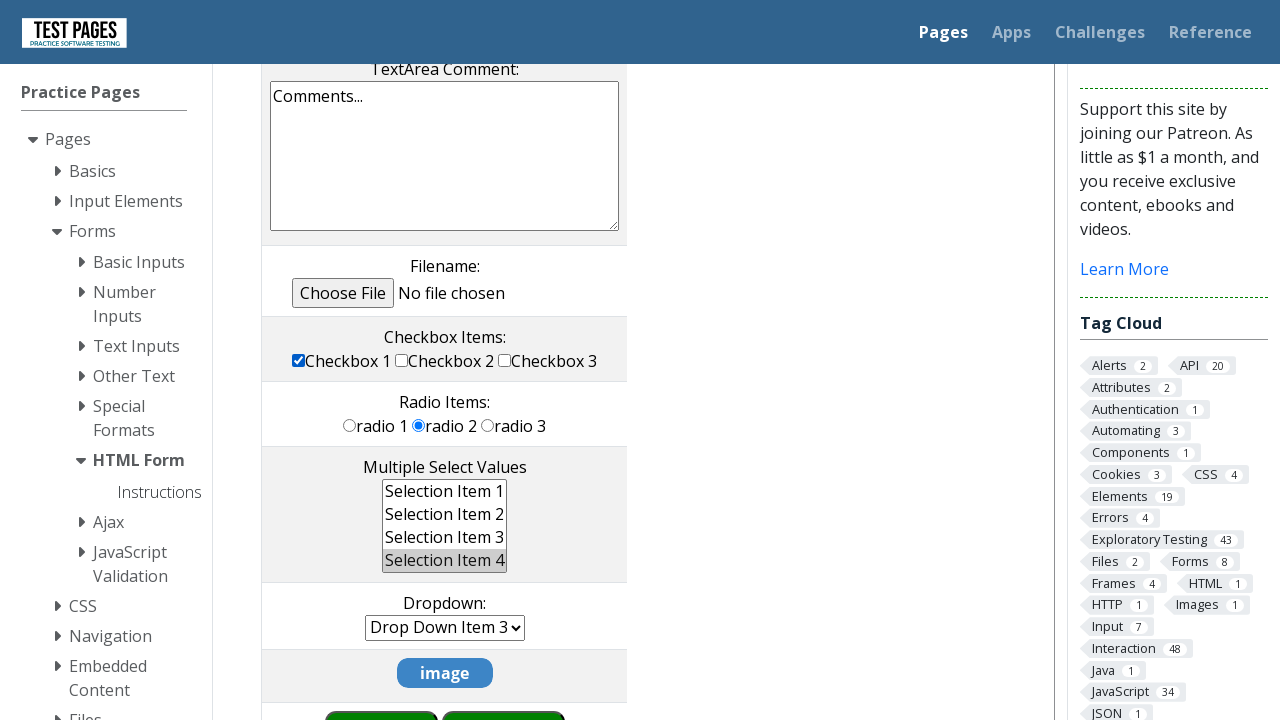

Checked checkbox with value 'cb2'
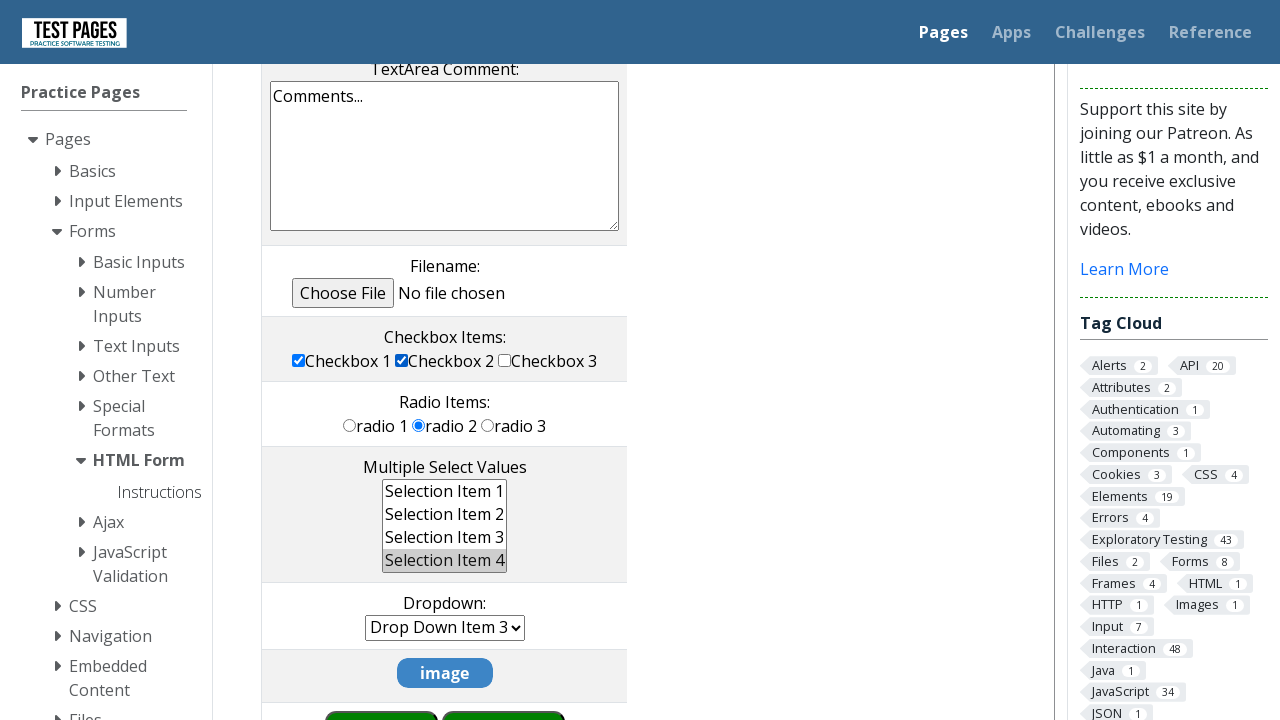

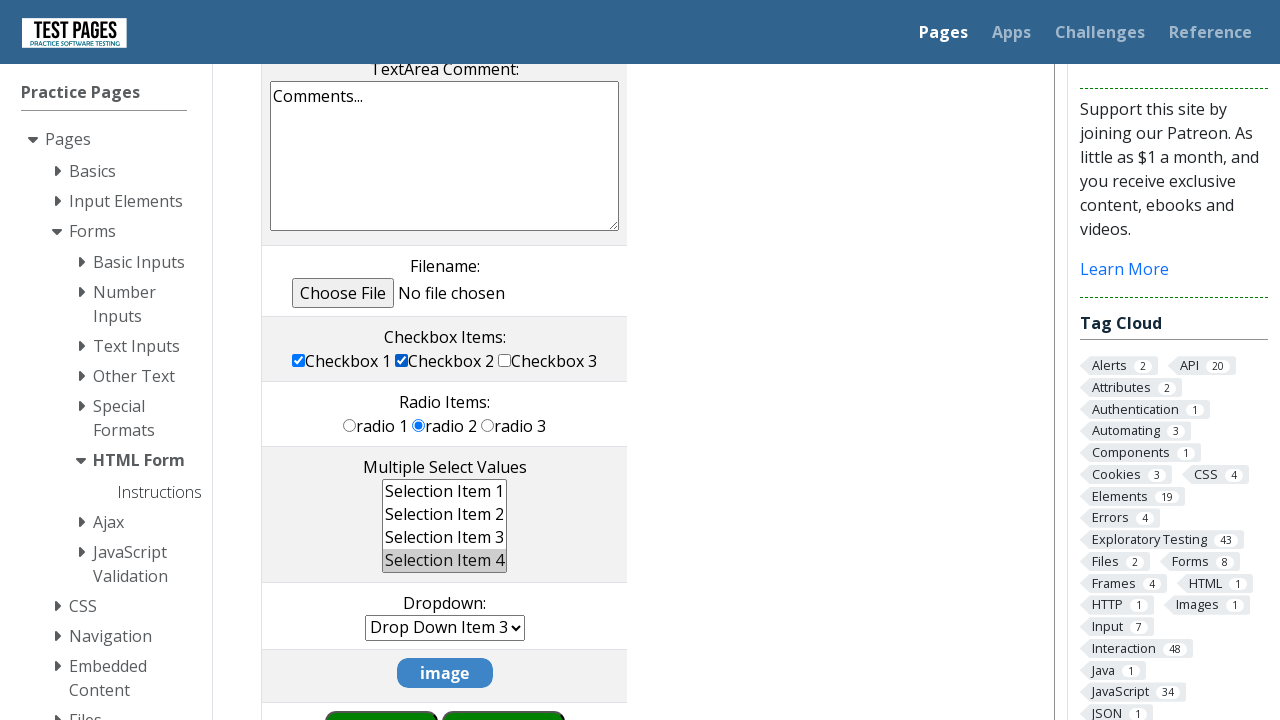